Tests the NuGet.org search functionality by entering a search query for "ReportPortal.Extensions" and clicking the search button.

Starting URL: https://www.nuget.org

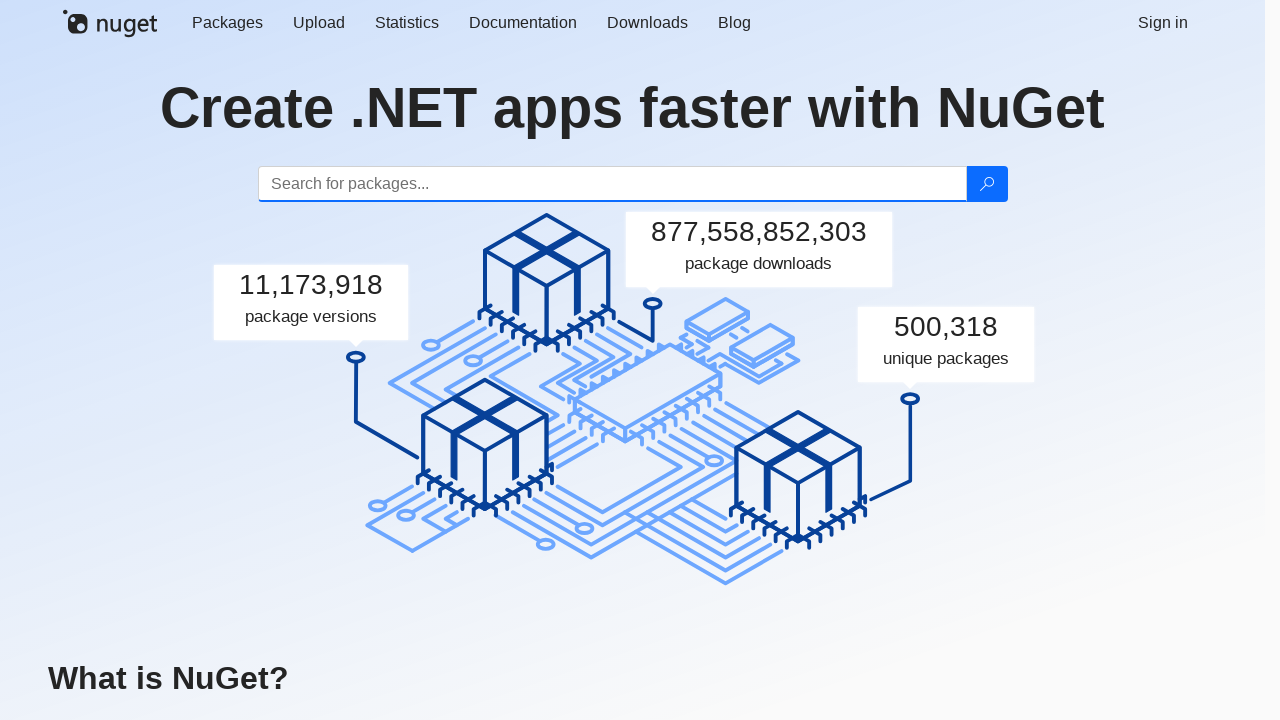

Filled search box with 'ReportPortal.Extensions' on input[name='q']
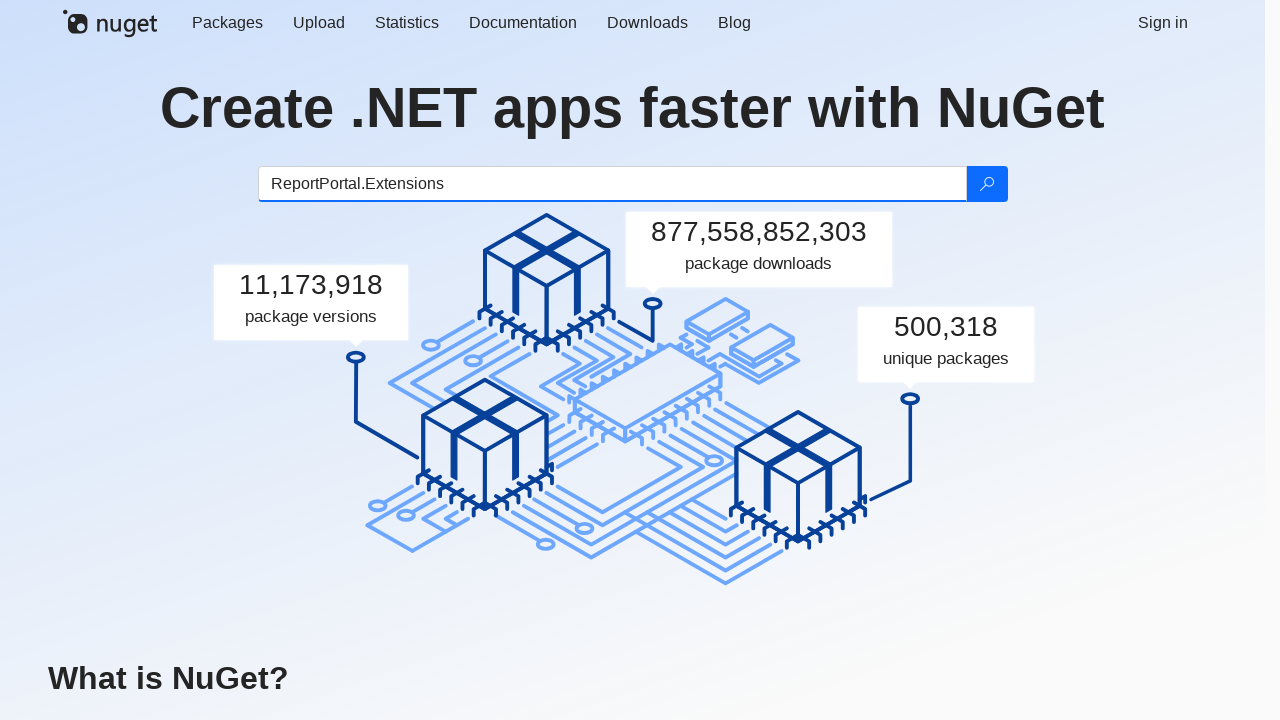

Clicked search button to perform search at (986, 184) on .btn-search
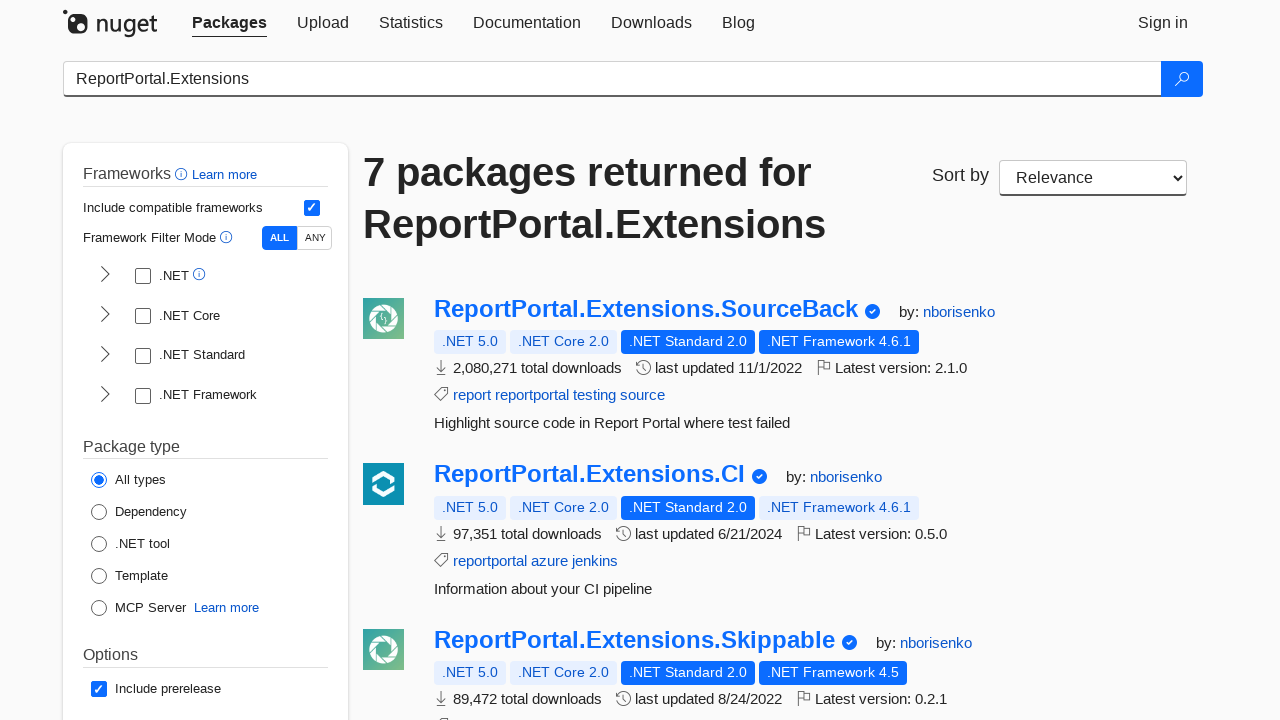

Search results page loaded successfully
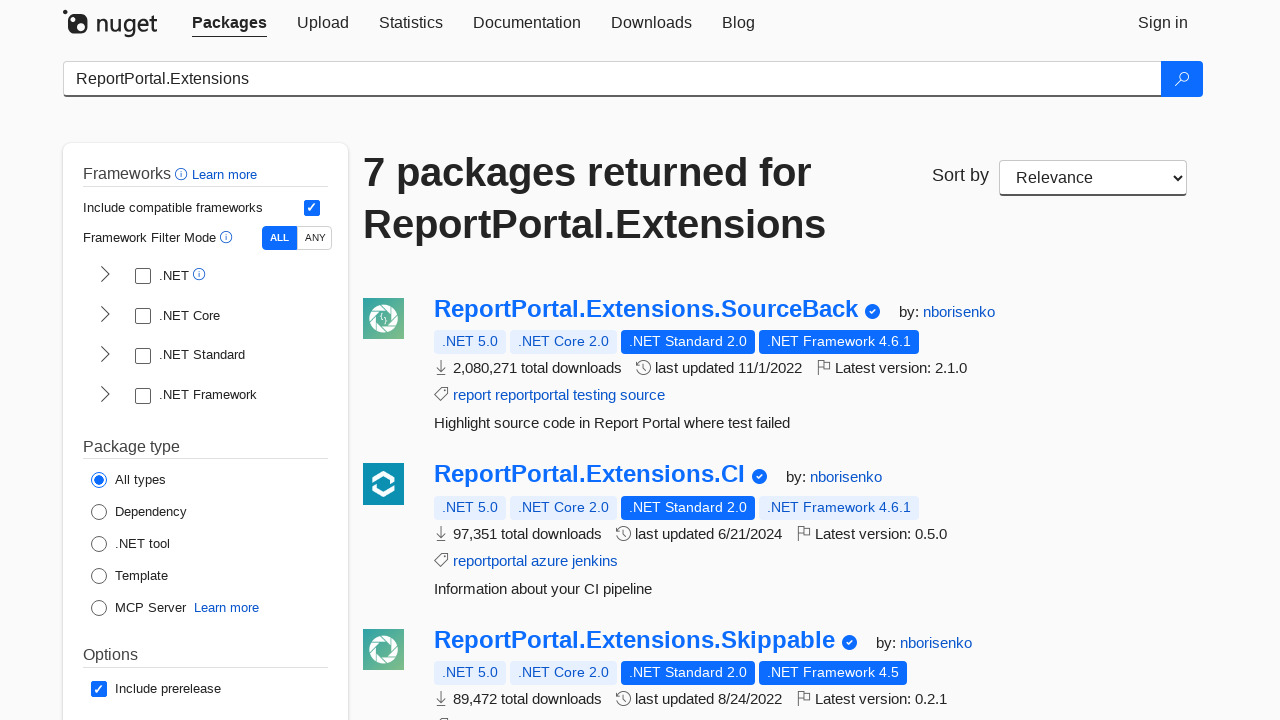

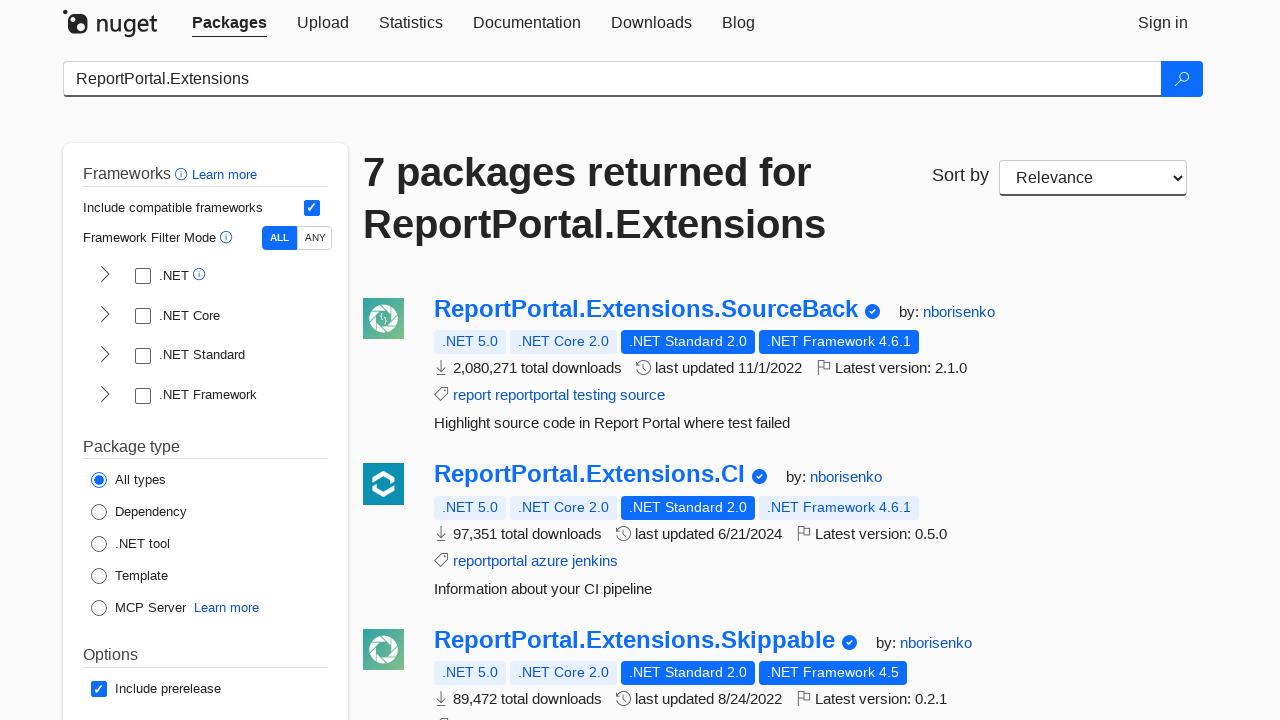